Tests the Inputs page functionality by navigating to the-internet.herokuapp.com, clicking the Inputs link, and entering a number into the number input field.

Starting URL: https://the-internet.herokuapp.com/

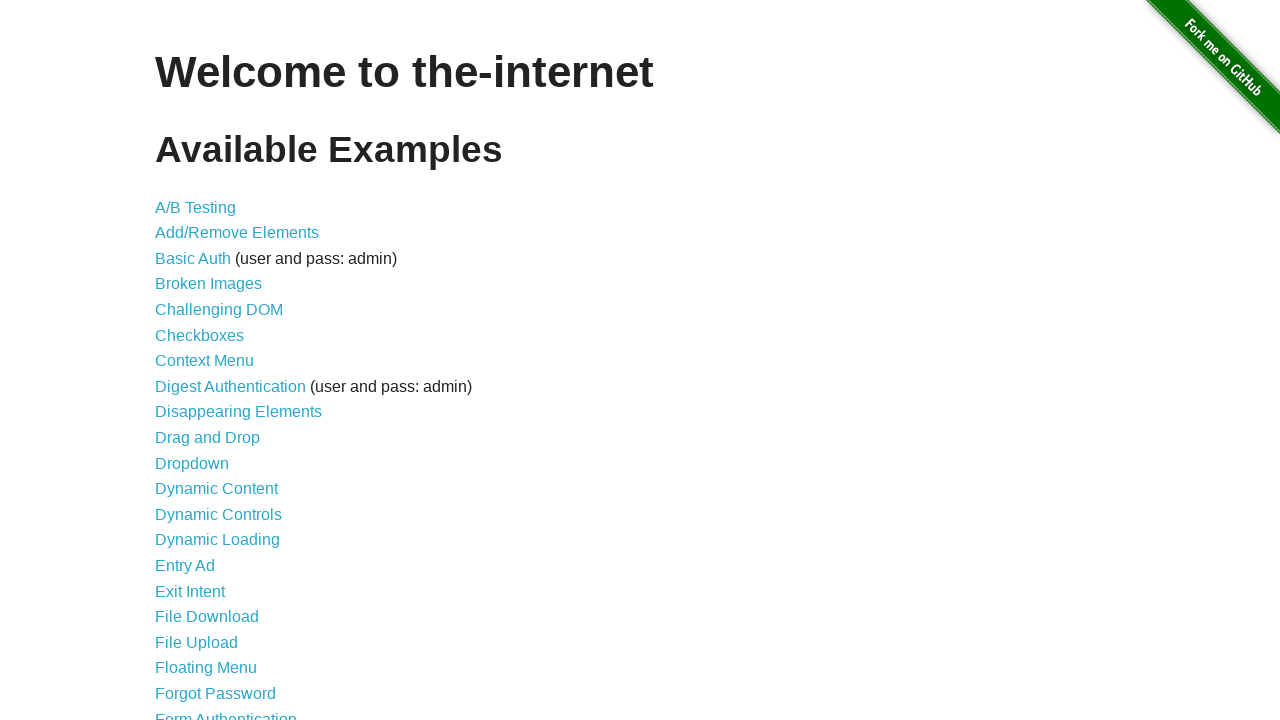

Clicked on the Inputs link to navigate to inputs page at (176, 361) on text=Inputs
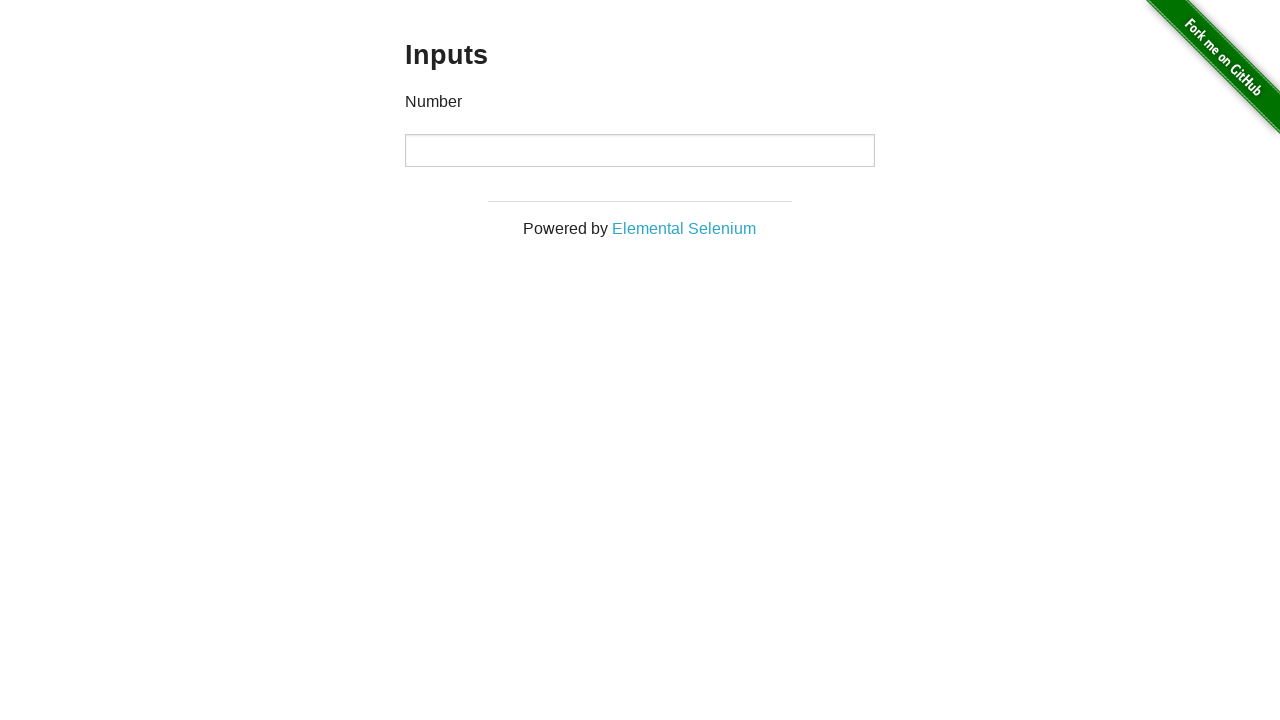

Number input field is now visible
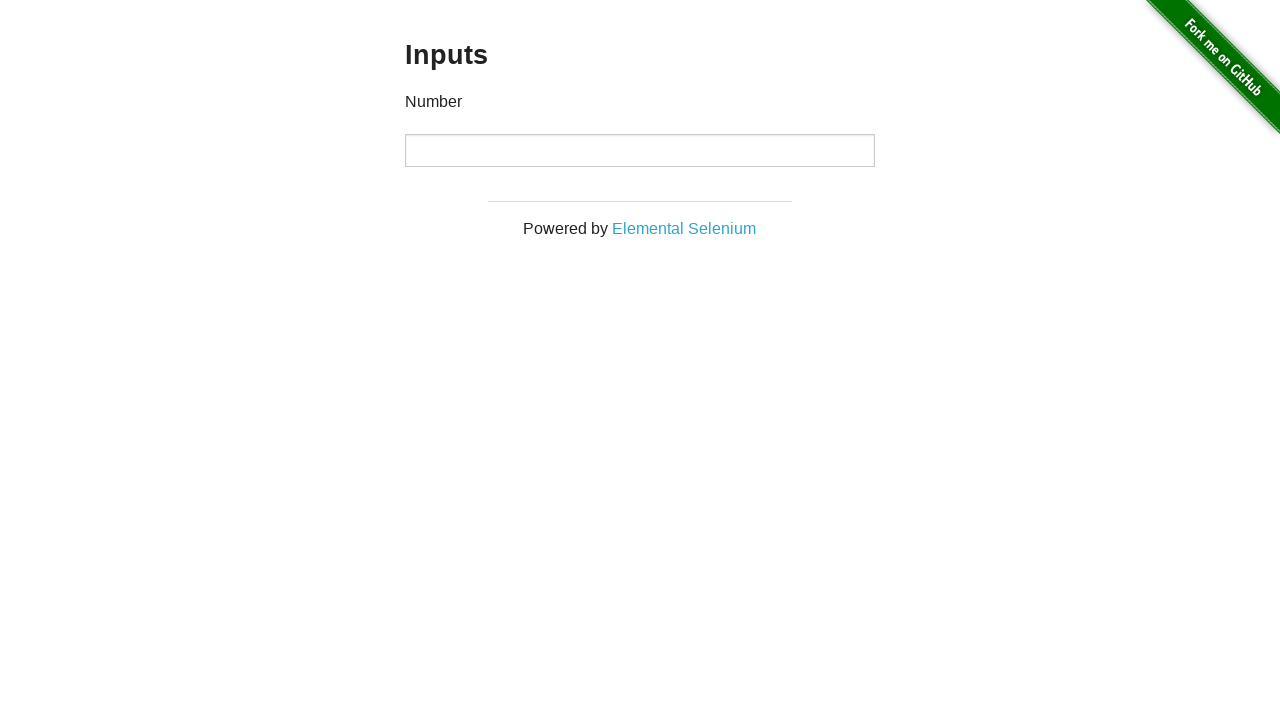

Entered the value '42' into the number input field on input[type='number']
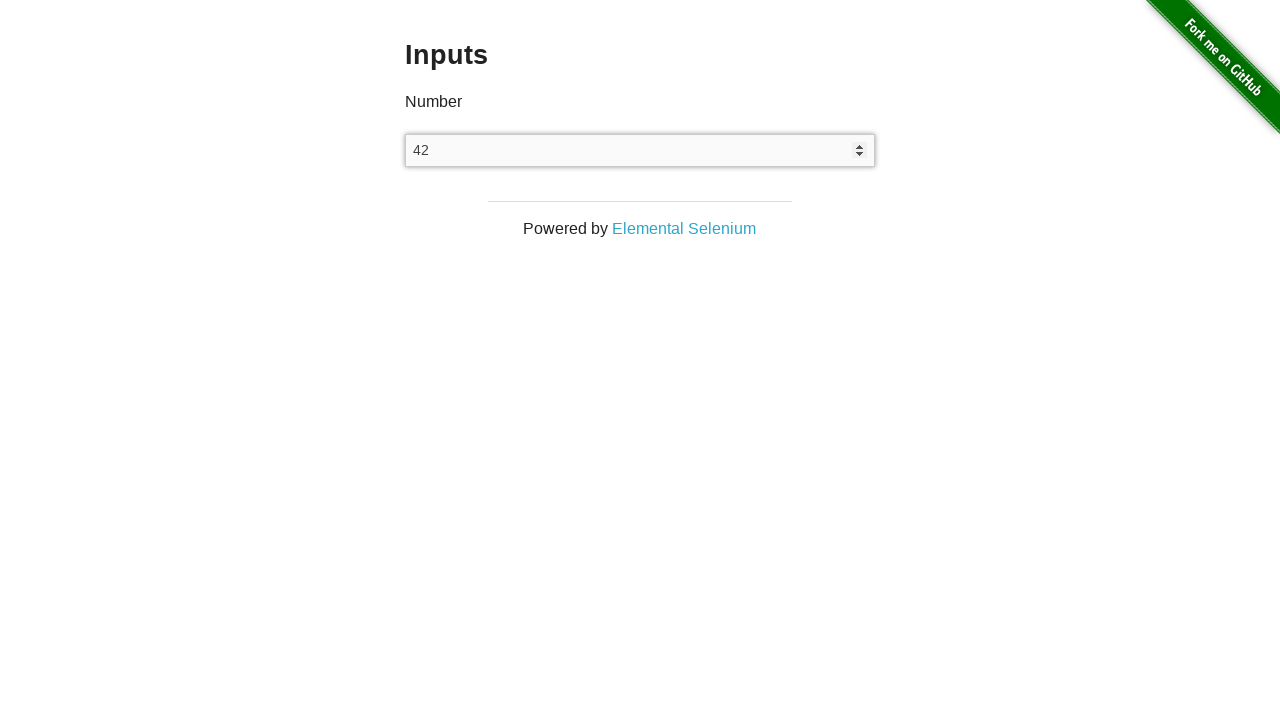

Verified the number input field contains the expected value
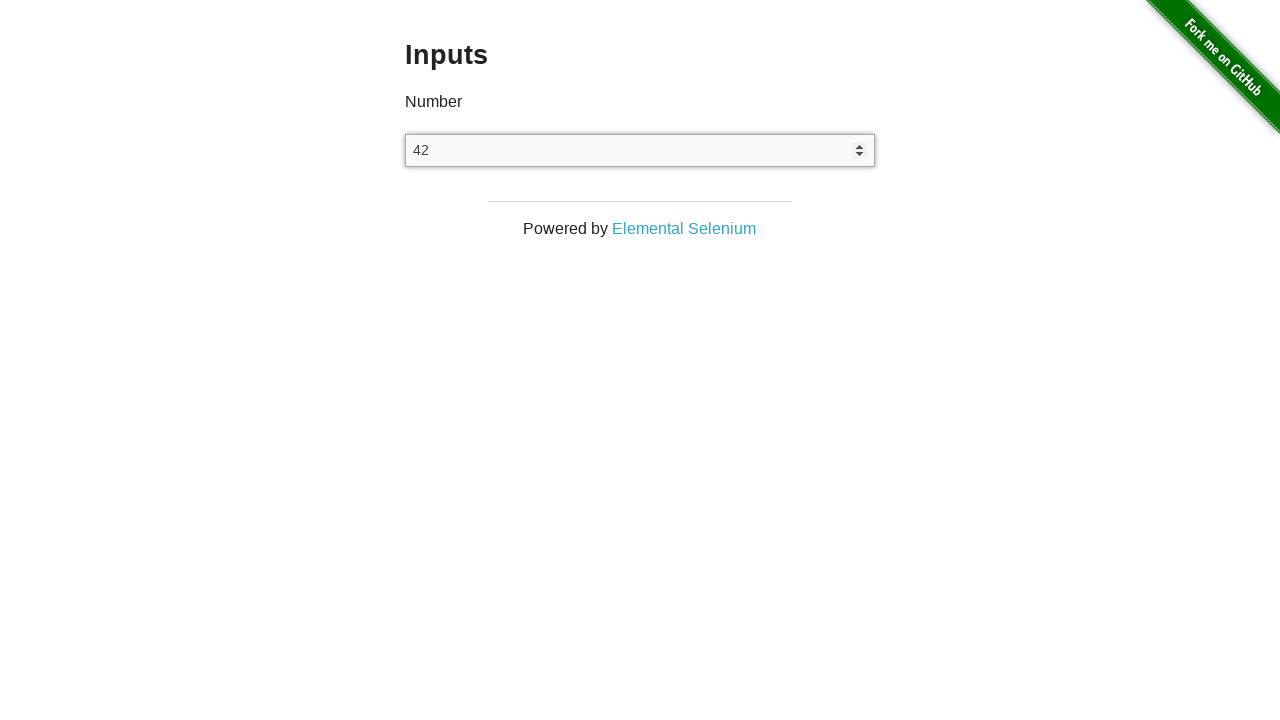

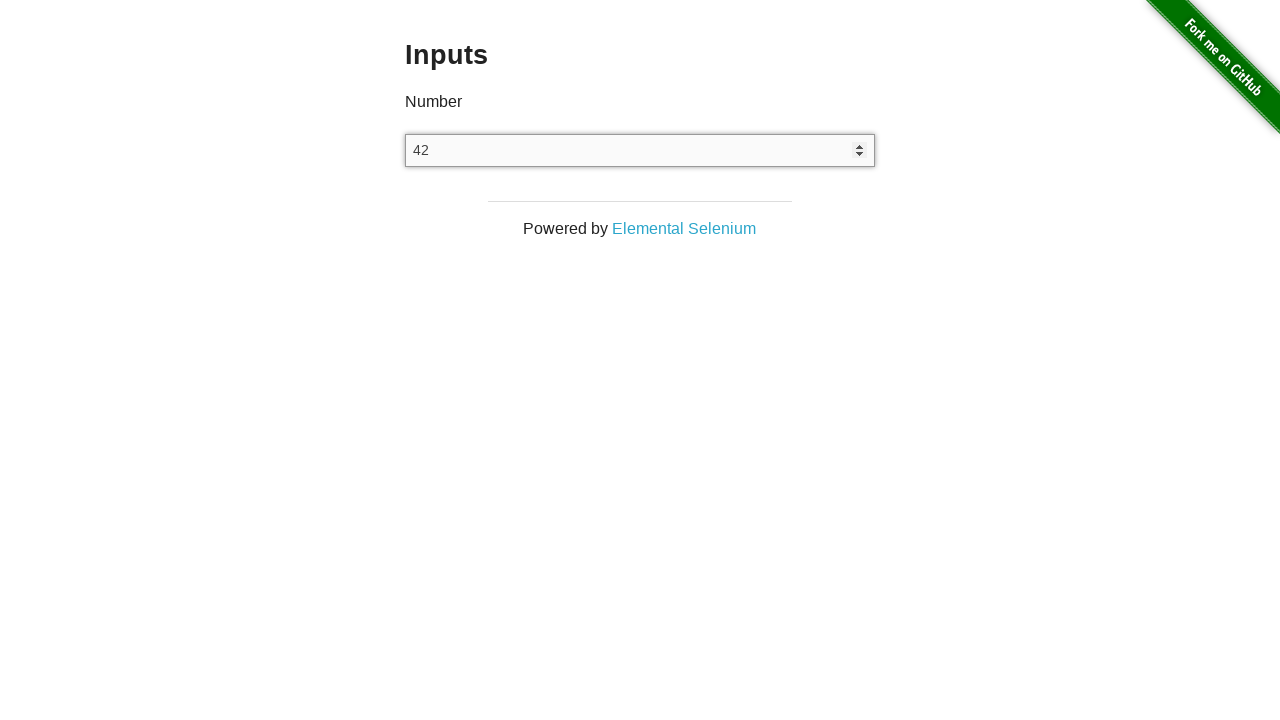